Navigates from DemoQA homepage to Elements section and verifies the placeholder instruction text is displayed

Starting URL: https://demoqa.com

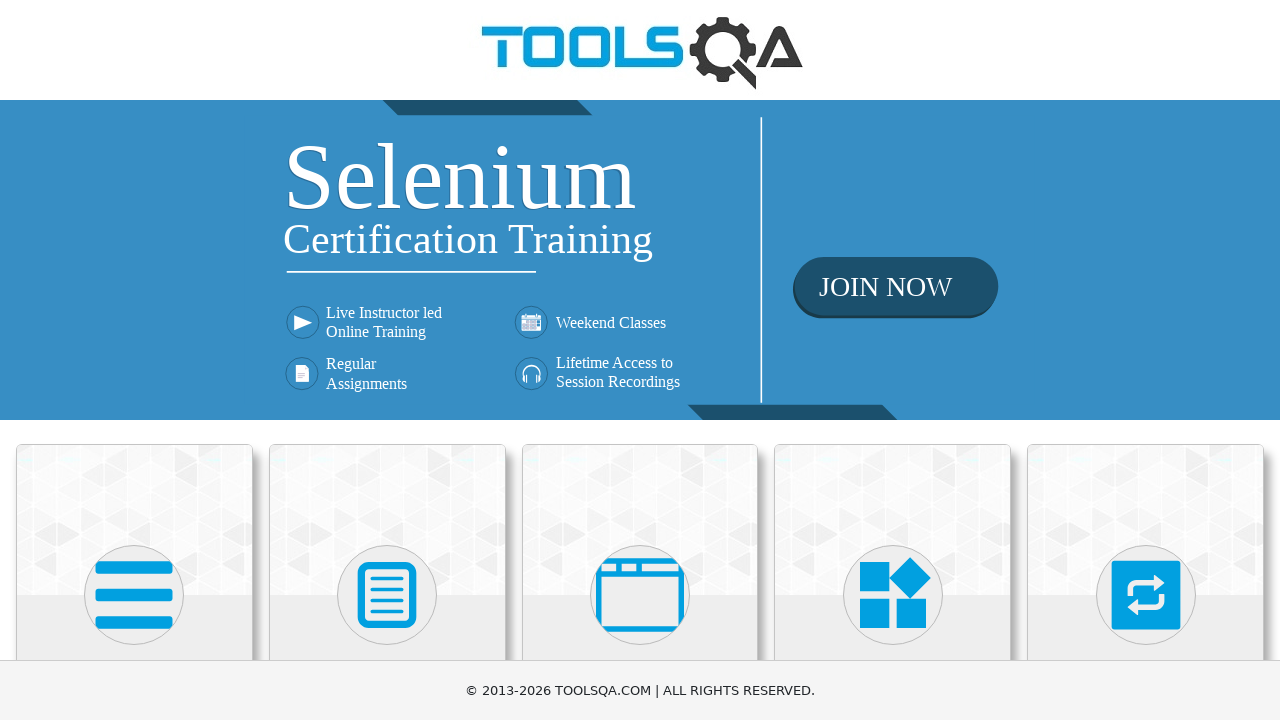

Navigated to DemoQA homepage
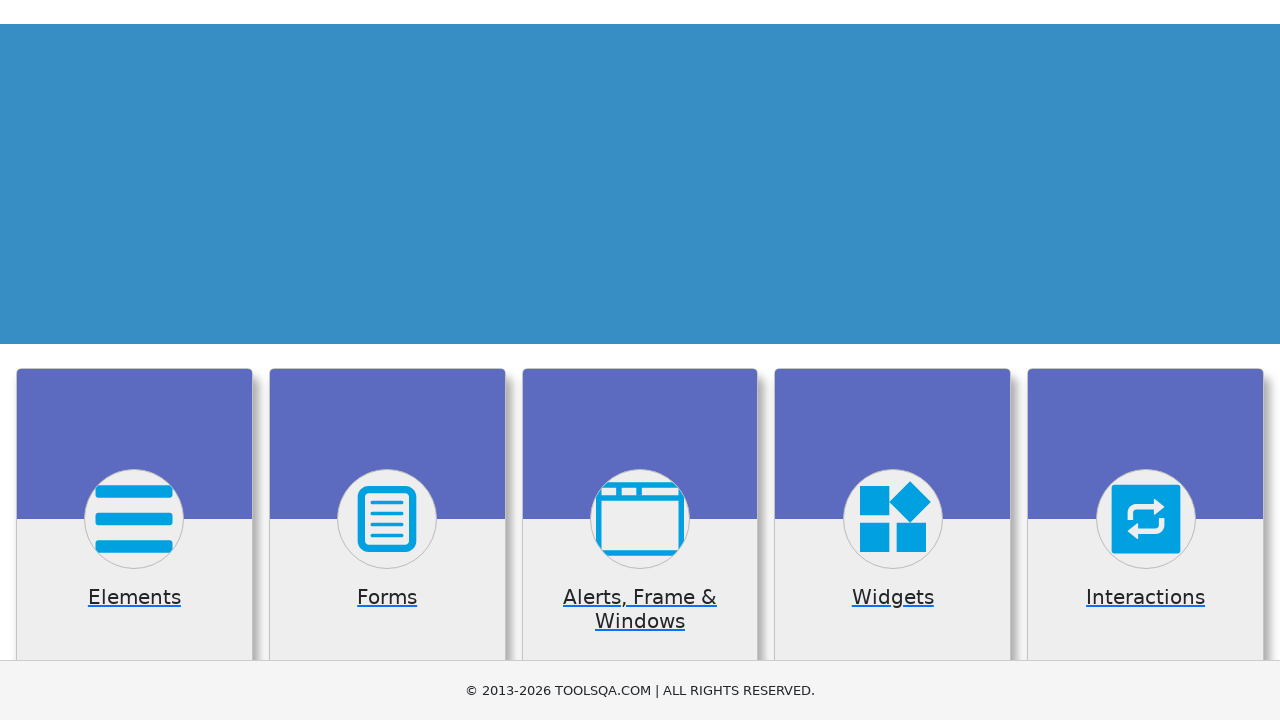

Clicked on Elements card to navigate to Elements section at (134, 520) on .card:has-text('Elements')
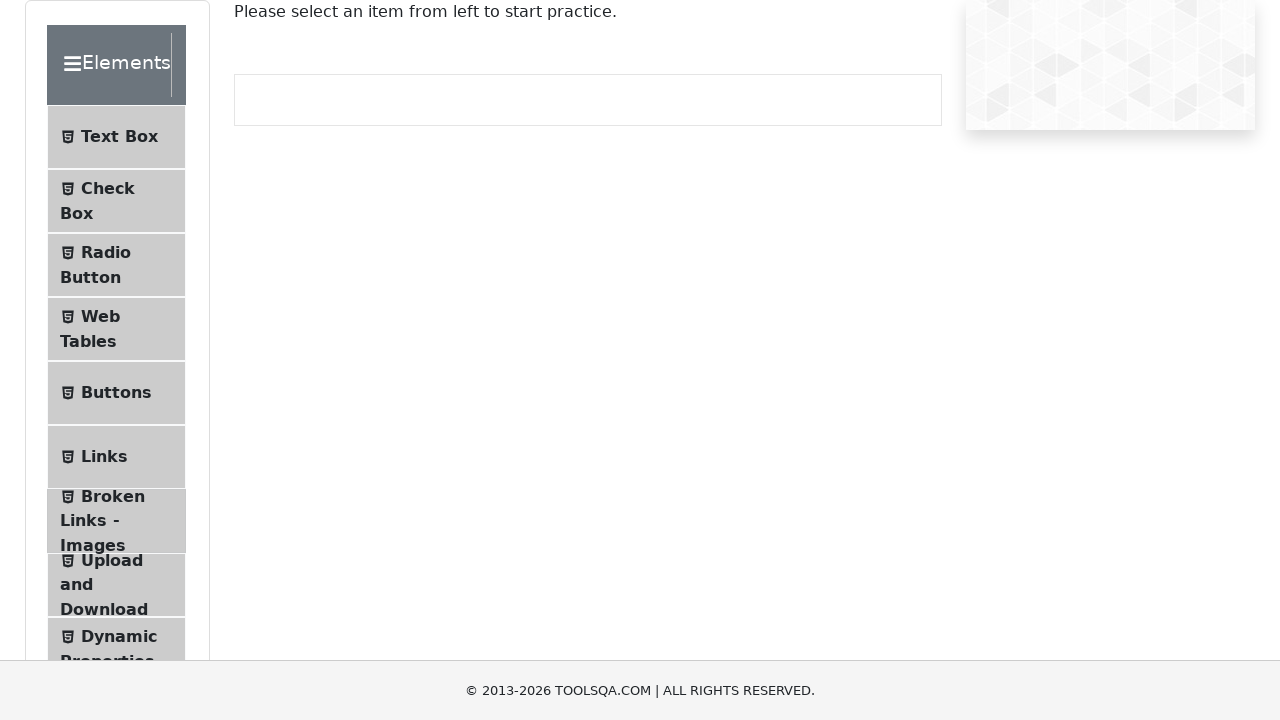

Instruction text element loaded and is visible
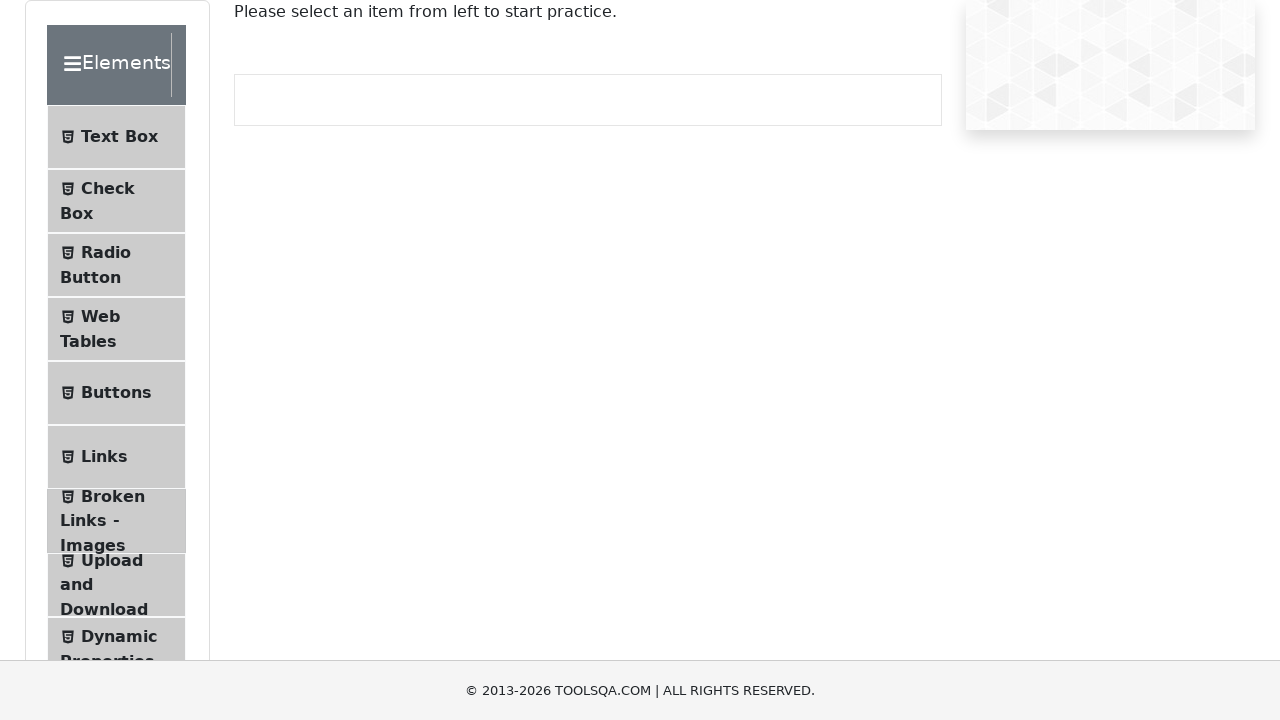

Verified placeholder instruction text is displayed correctly
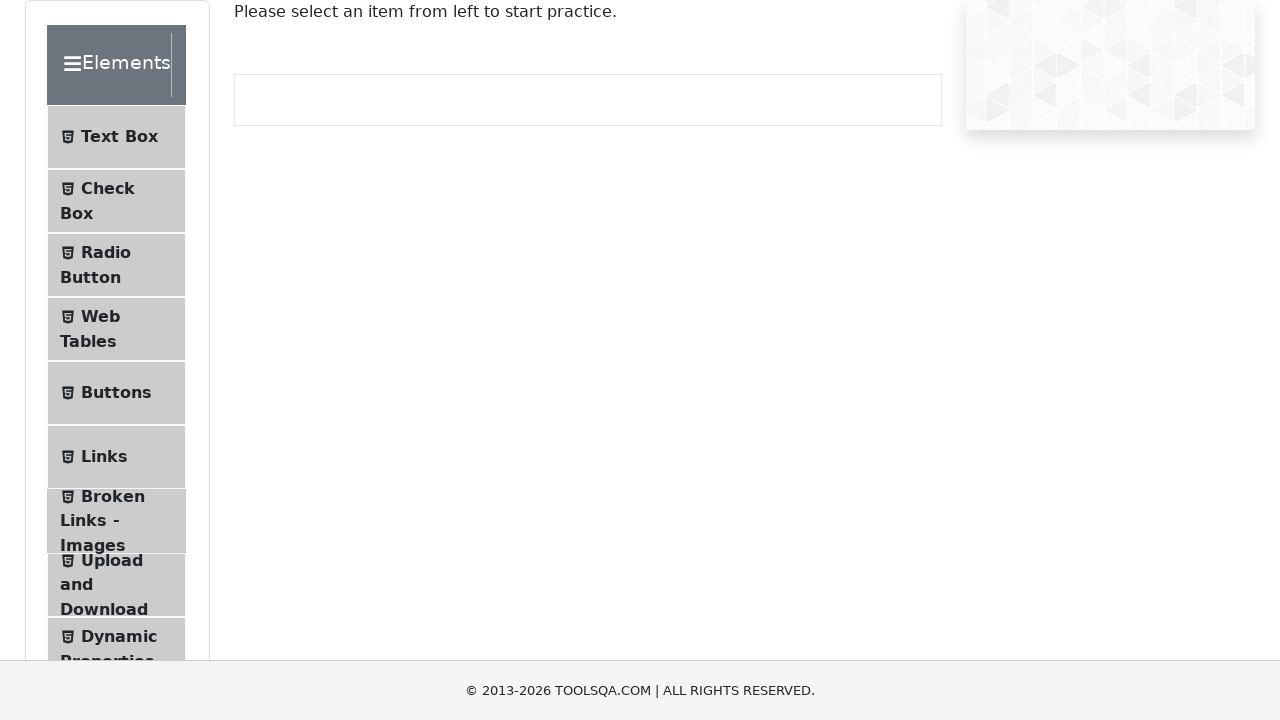

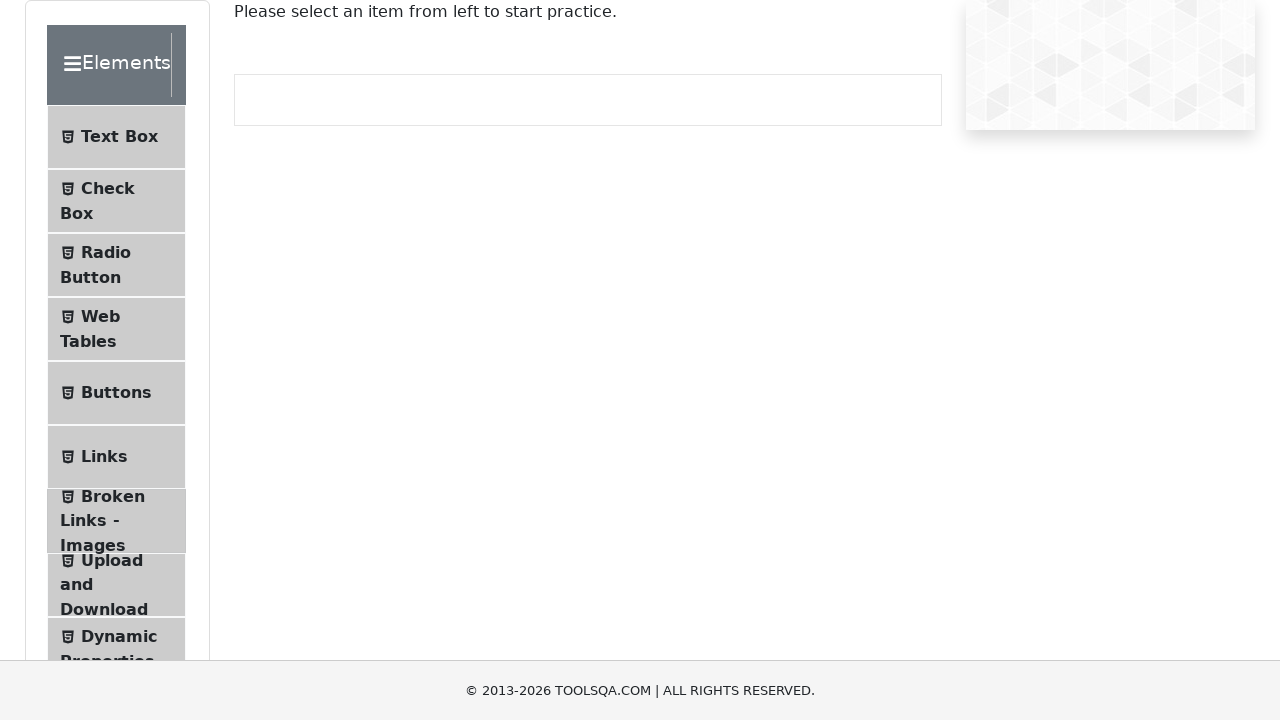